Visits the LulzBot website homepage and verifies the page loads successfully by checking the current URL.

Starting URL: https://lulzbot.com/

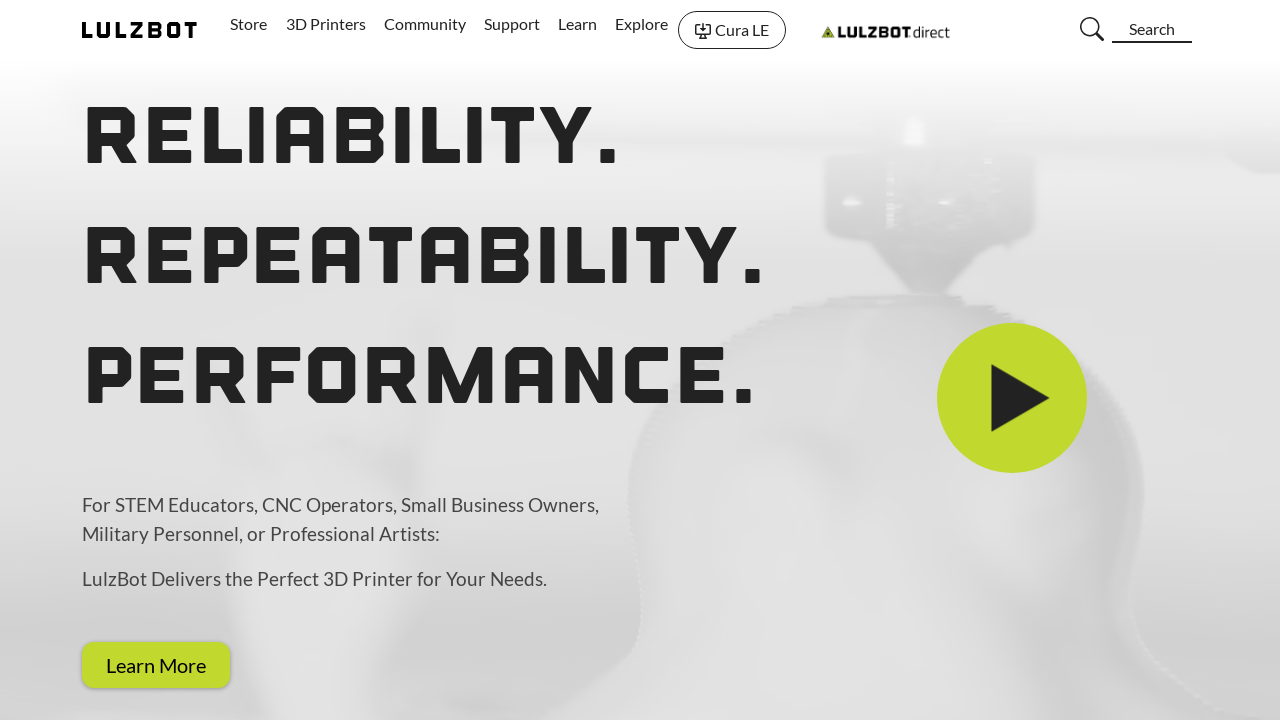

Waited for page to reach domcontentloaded state
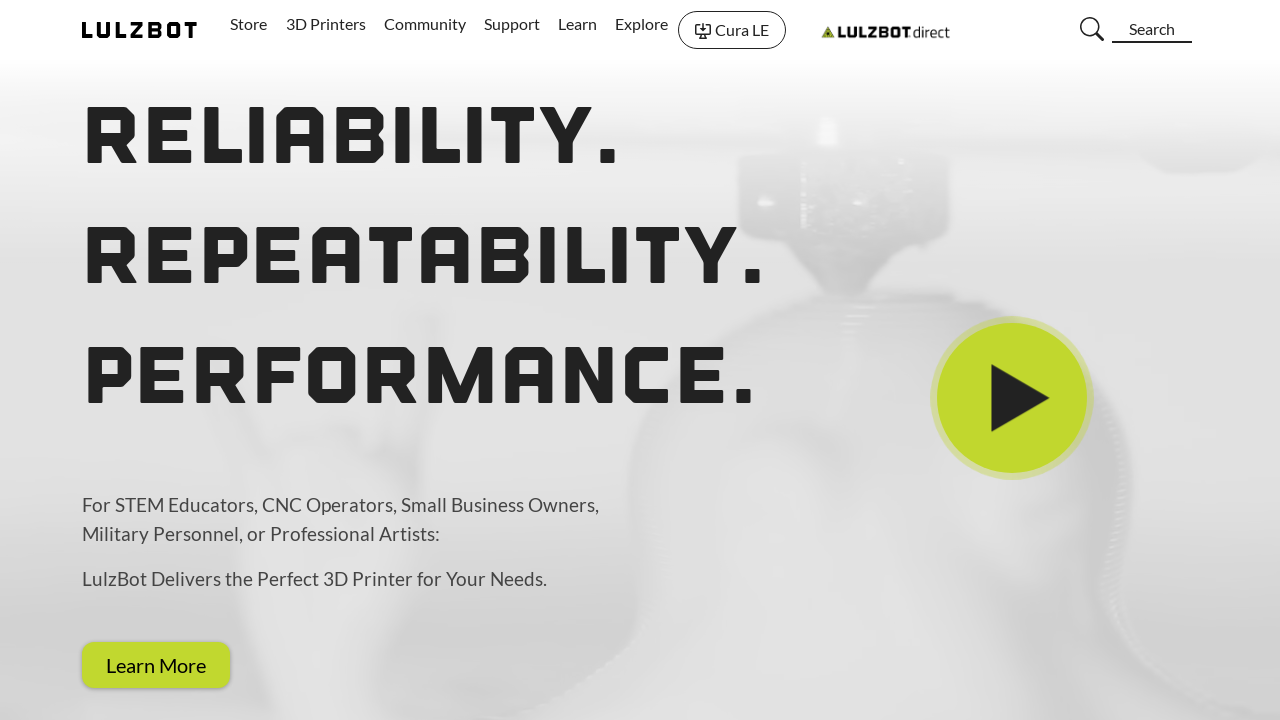

Retrieved current URL from page
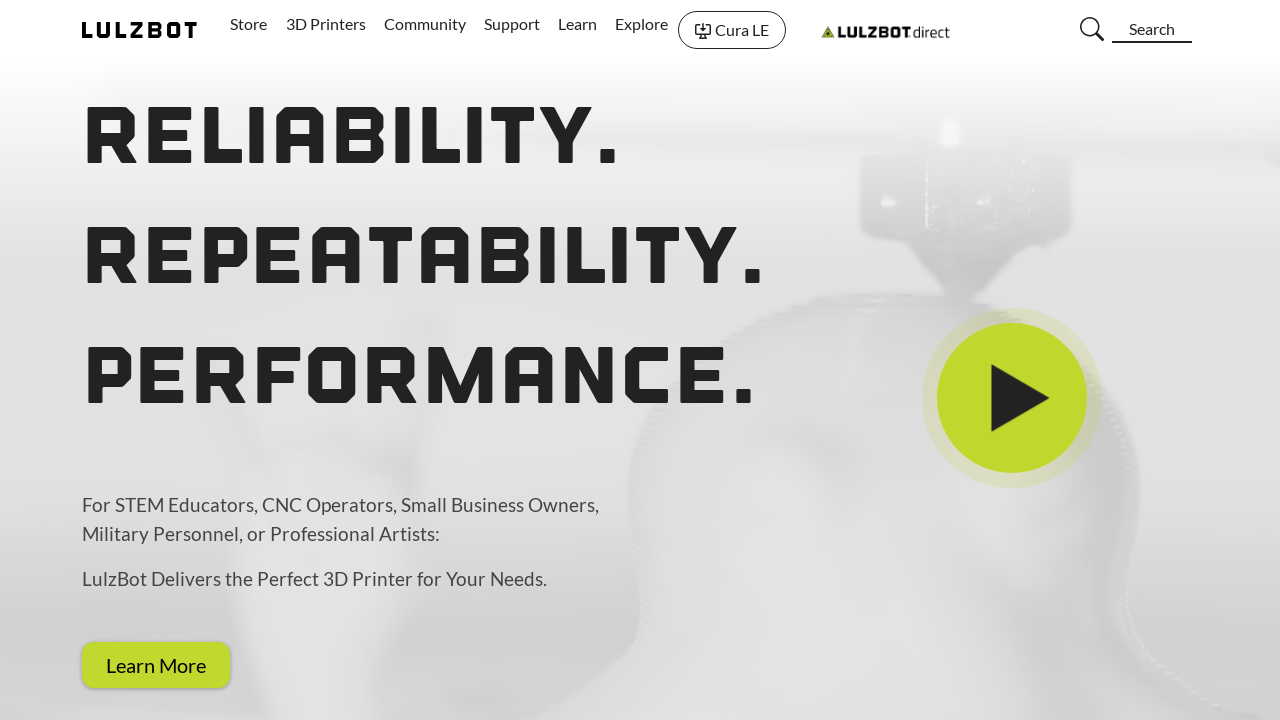

Verified current URL is https://lulzbot.com/
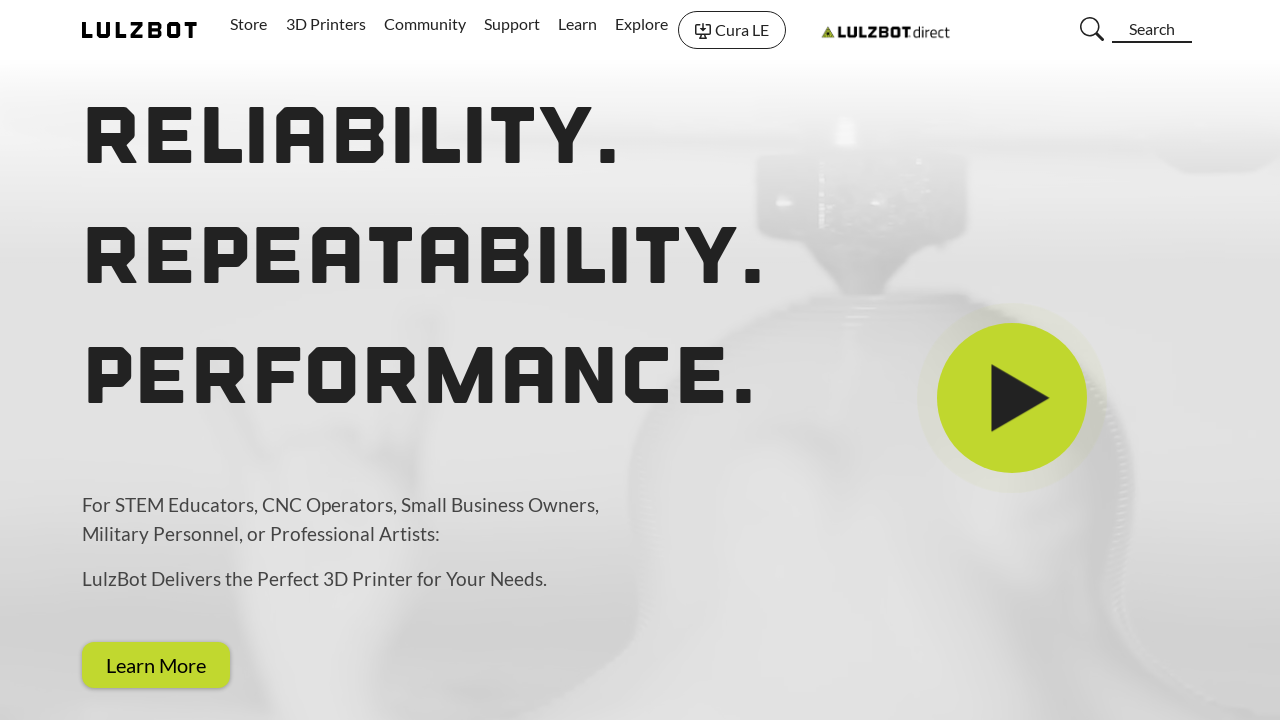

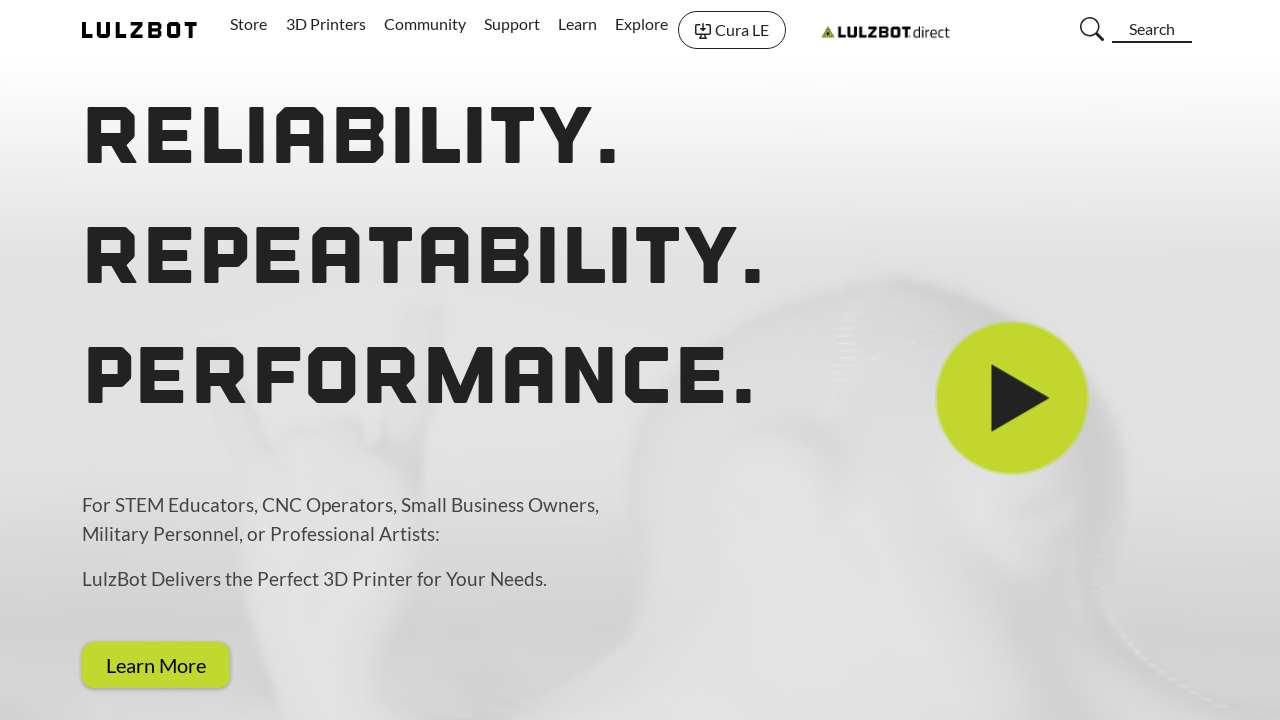